Tests nested iframe handling by clicking a tab to access nested iframes, switching through outer and inner frames, and entering text in an input field within the nested iframe

Starting URL: https://demo.automationtesting.in/Frames.html

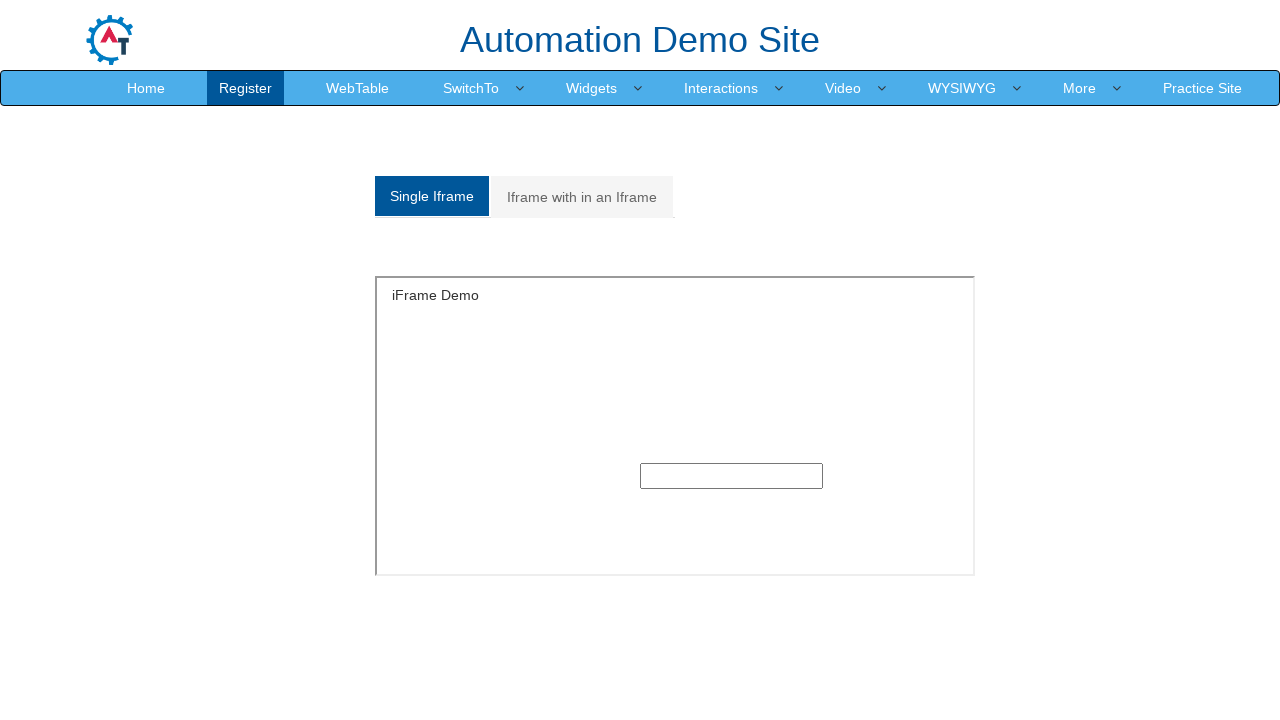

Clicked on 'Iframe with in an Iframe' tab at (582, 197) on xpath=//a[text()='Iframe with in an Iframe']
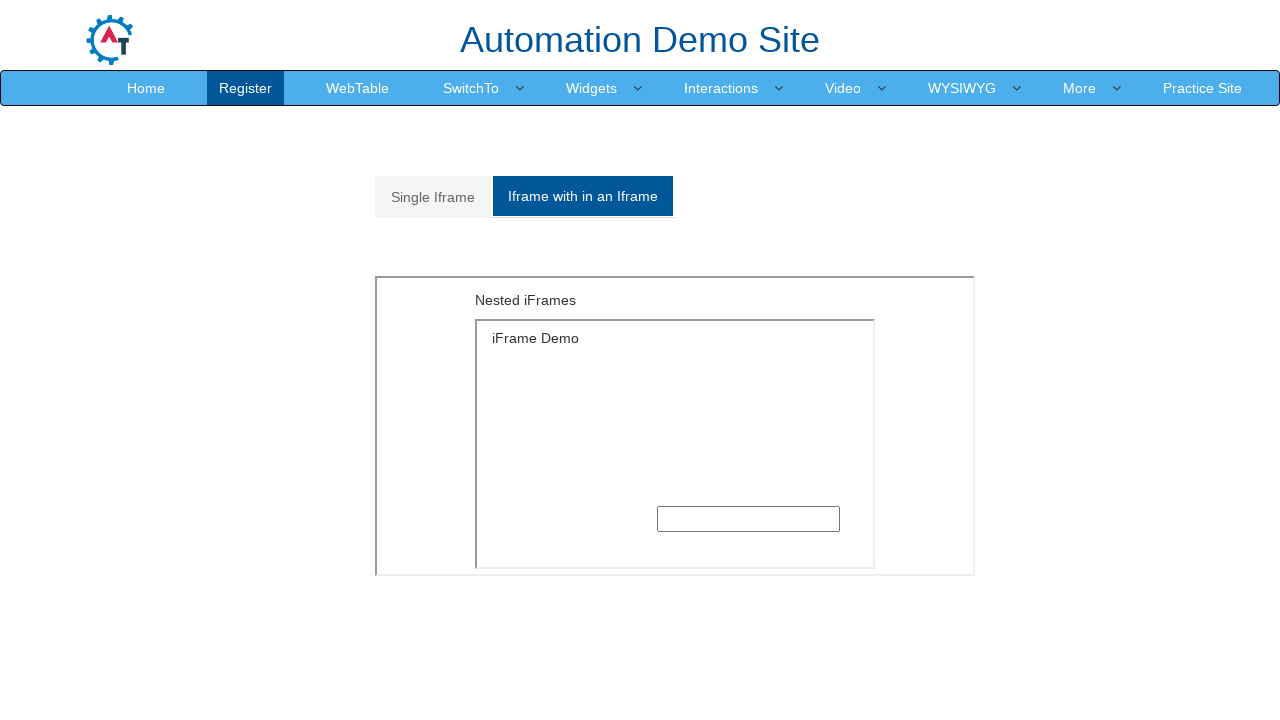

Located outer iframe with src='MultipleFrames.html'
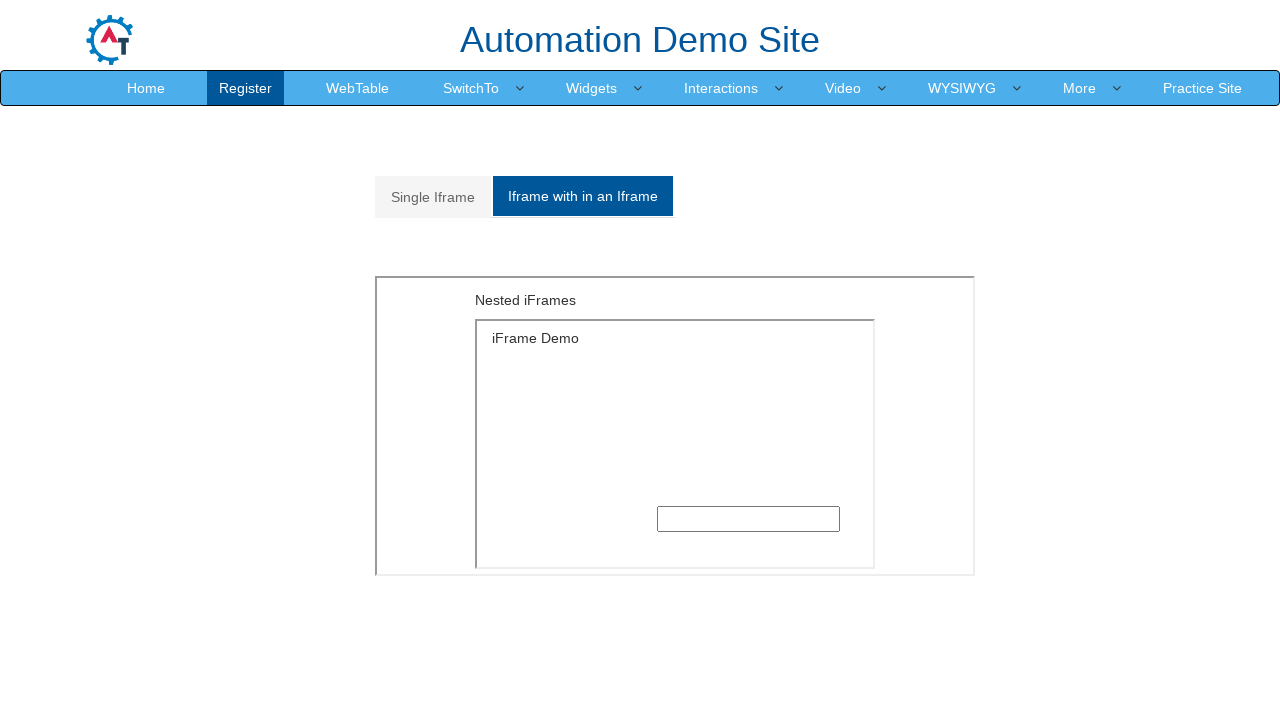

Located inner iframe within outer frame
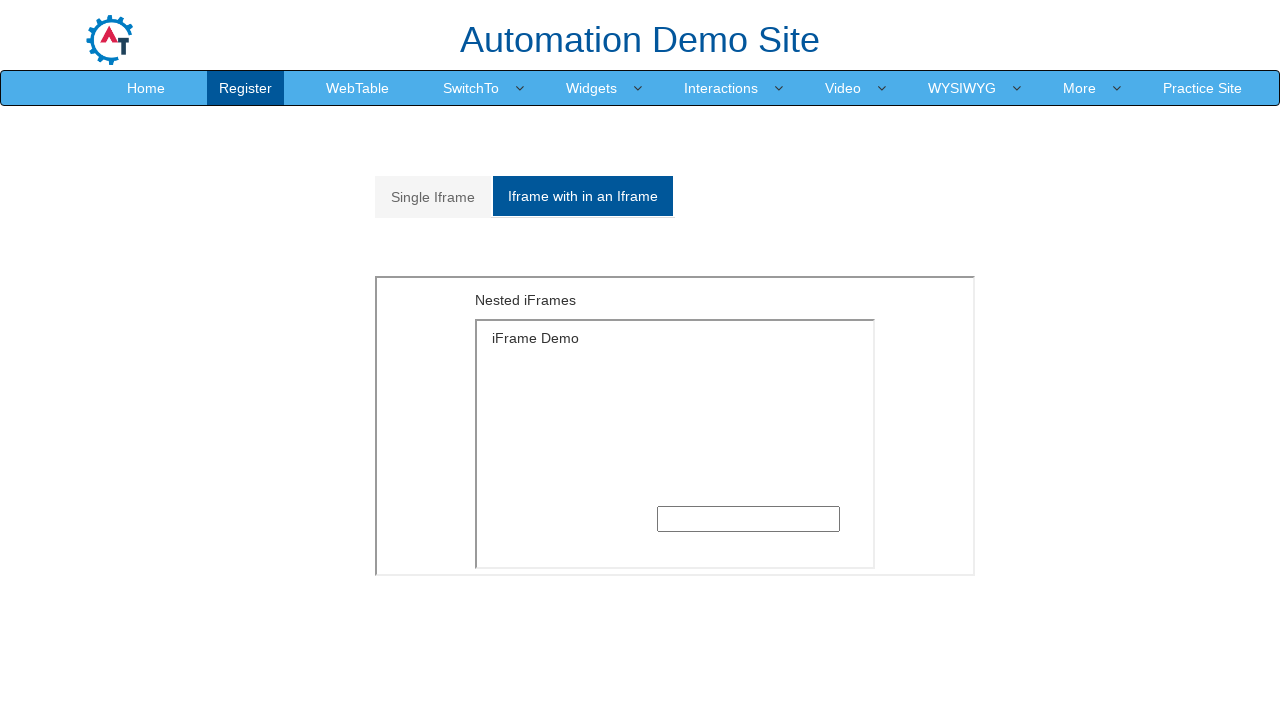

Entered text 'Inside nested iframe' in input field within nested iframe on xpath=//iframe[@src='MultipleFrames.html'] >> internal:control=enter-frame >> if
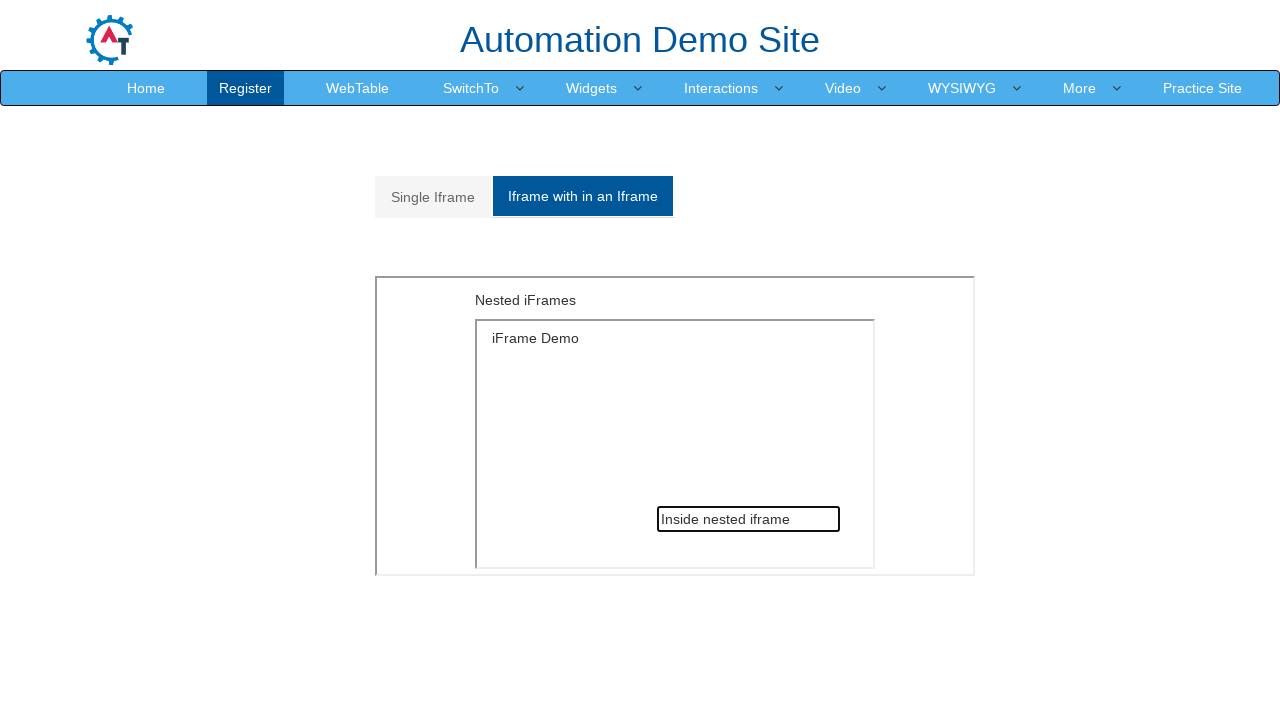

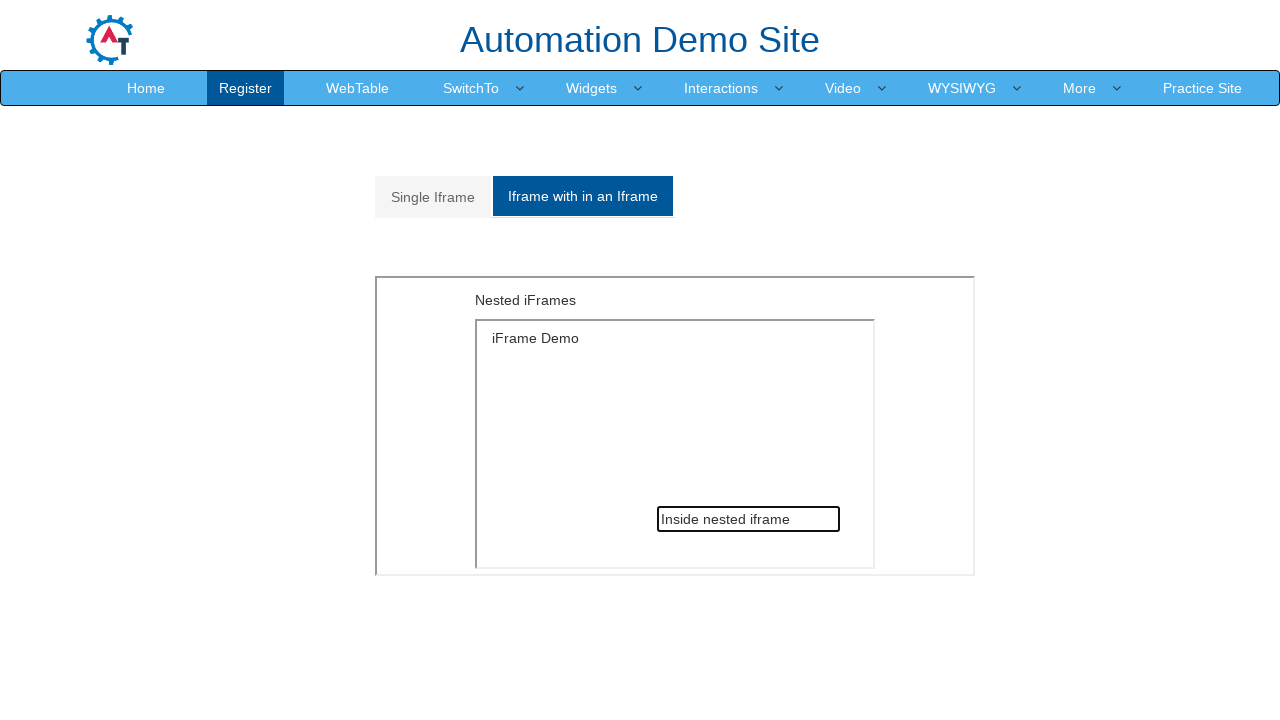